Tests drag and drop functionality by navigating to Drag and Drop page and dragging column A to column B

Starting URL: https://practice.cydeo.com

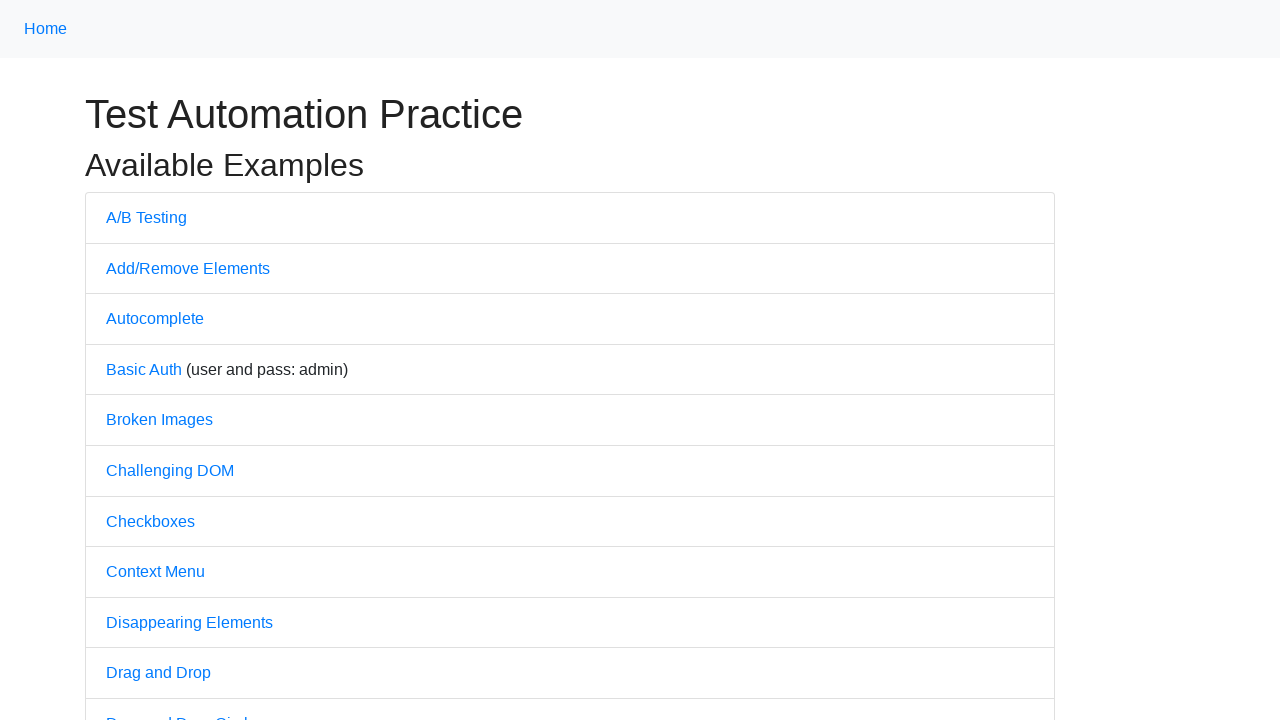

Clicked on Drag and Drop link at (158, 673) on text='Drag and Drop'
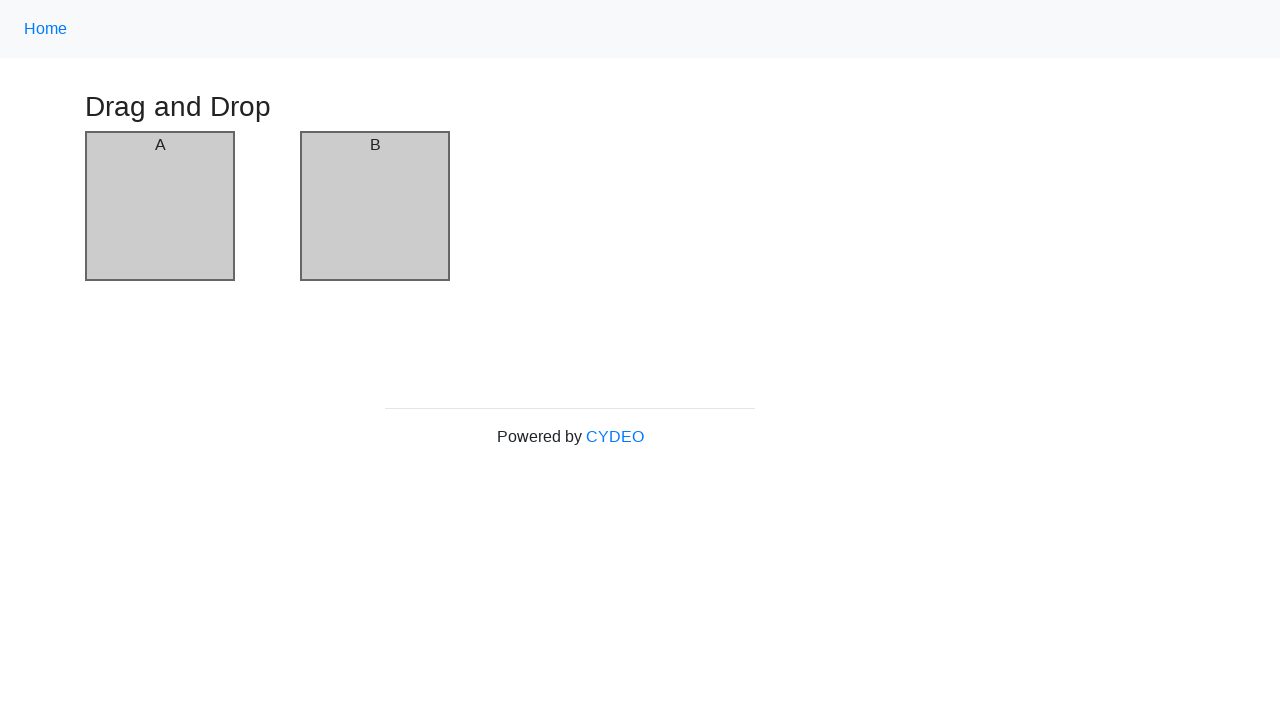

Drag and Drop page loaded
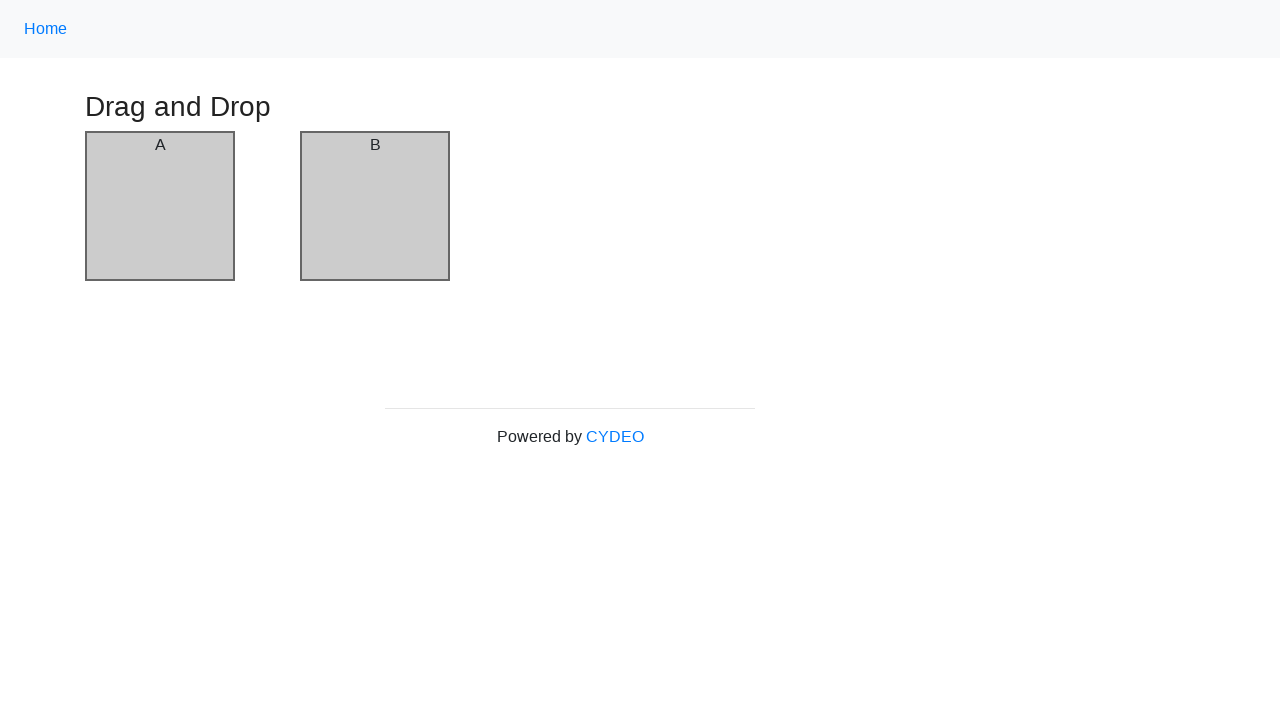

Dragged column A to column B at (375, 206)
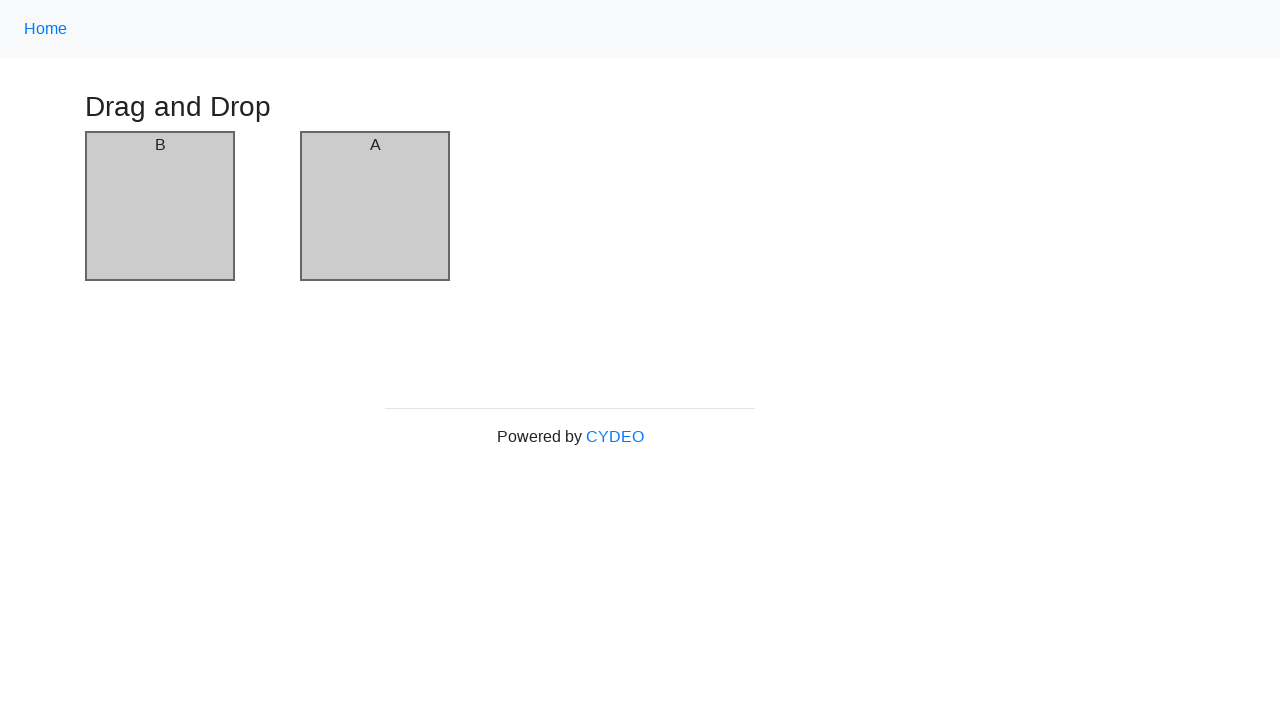

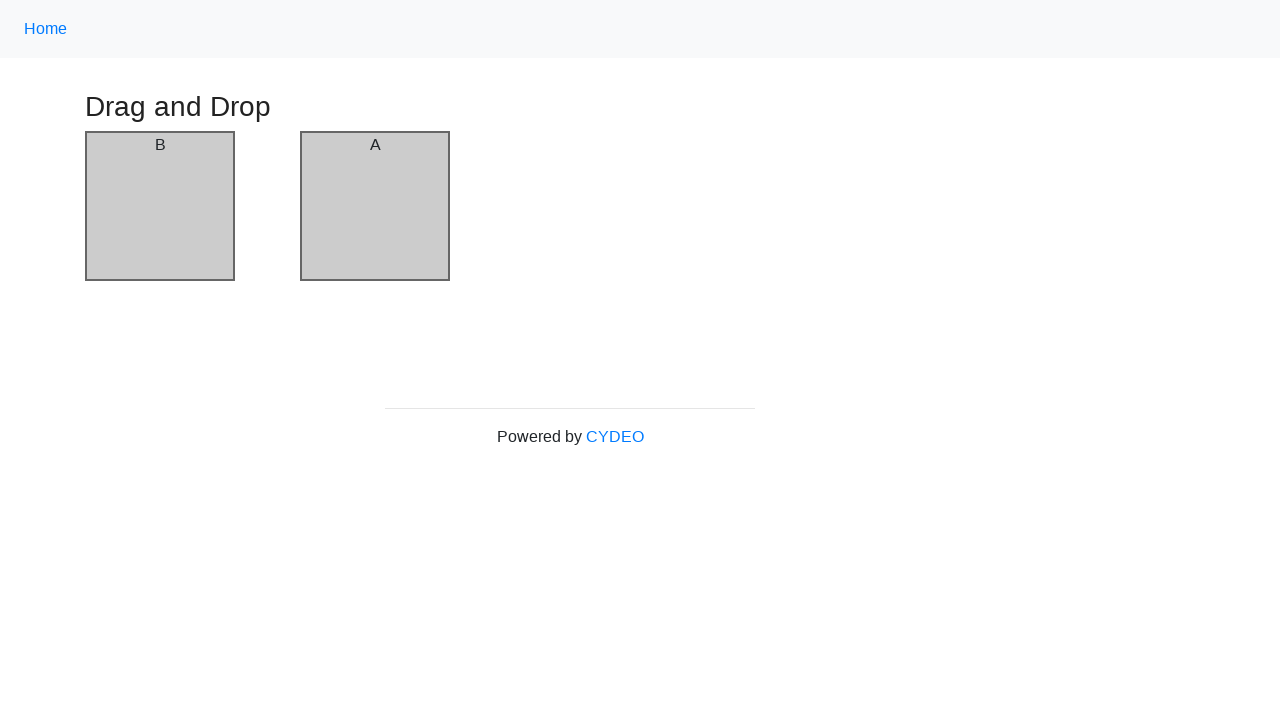